Tests jQuery UI custom dropdown selection by selecting items from multiple dropdowns (speed, files, number, salutation) and verifying the selected values are displayed correctly.

Starting URL: https://jqueryui.com/resources/demos/selectmenu/default.html

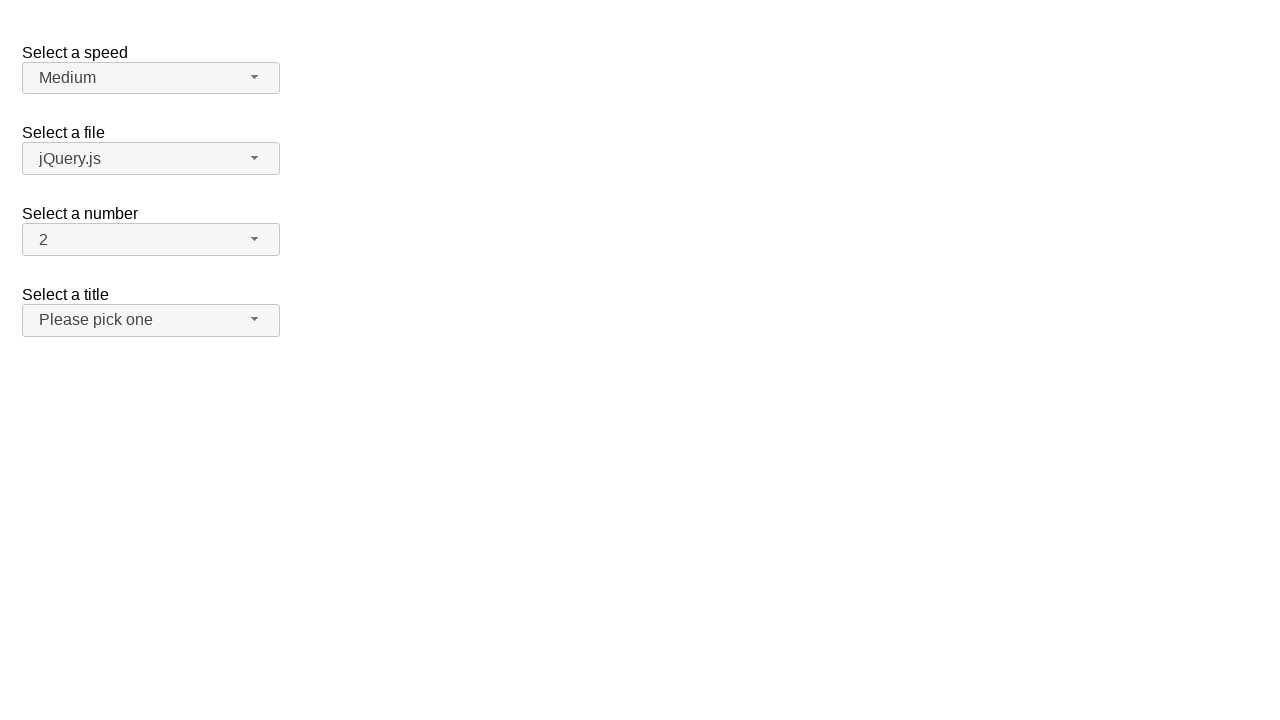

Clicked speed dropdown button at (151, 78) on span#speed-button
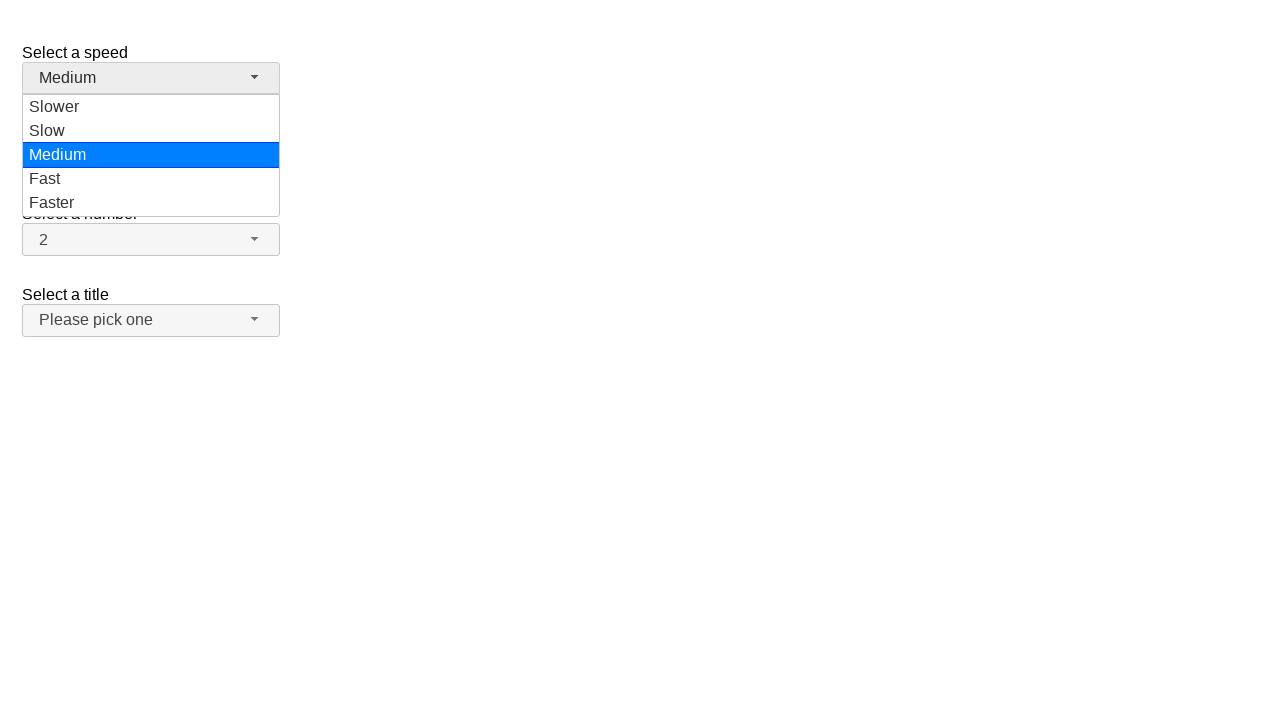

Speed dropdown menu loaded
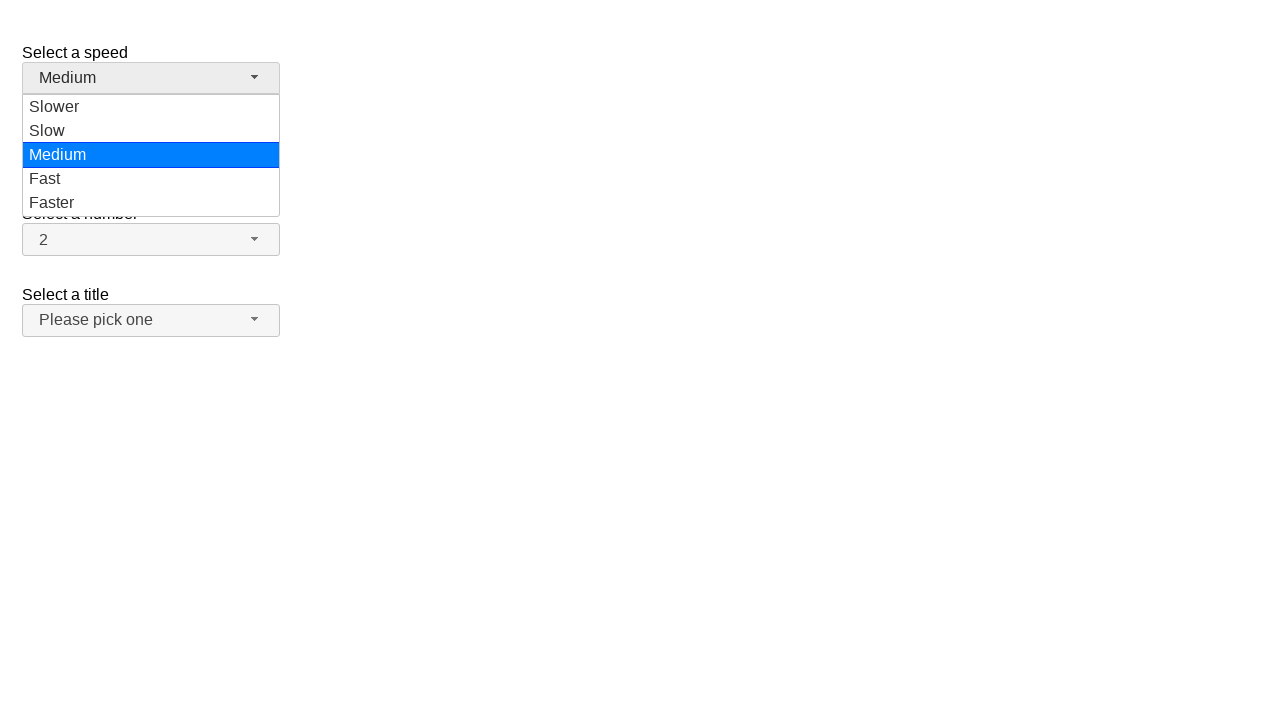

Selected 'Faster' from speed dropdown at (151, 203) on ul#speed-menu div:has-text('Faster')
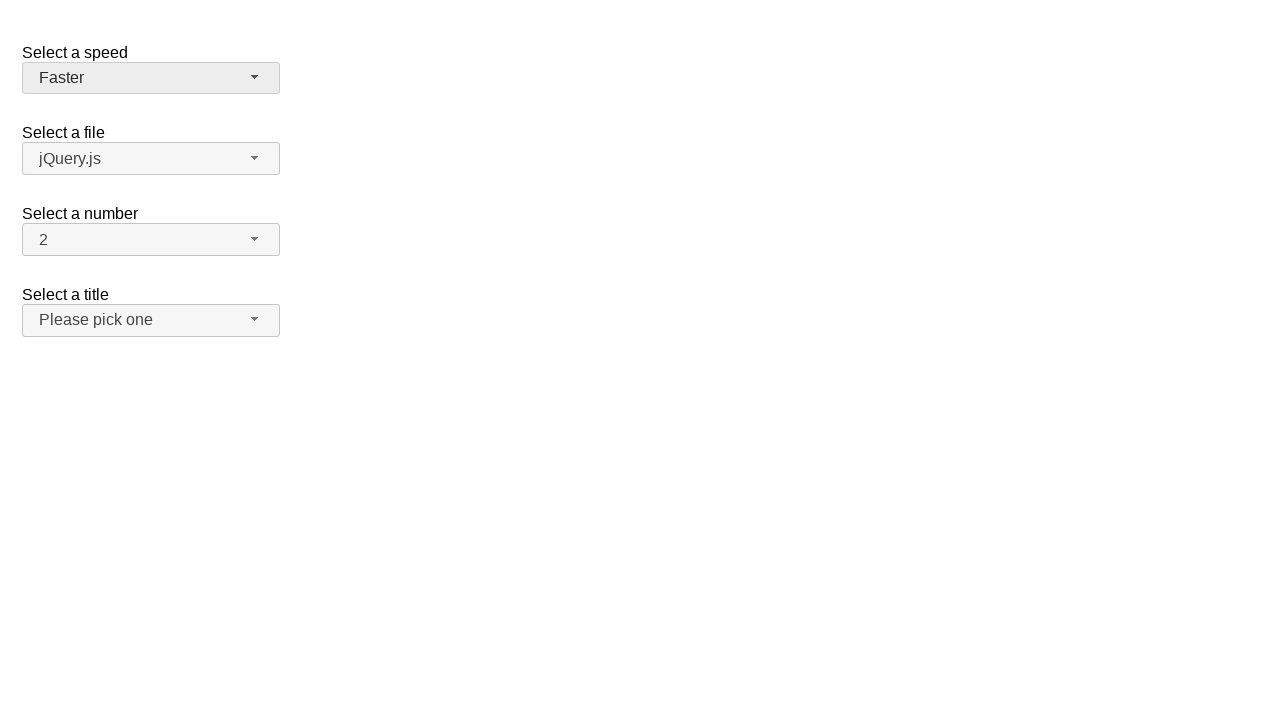

Clicked files dropdown button at (151, 159) on span#files-button
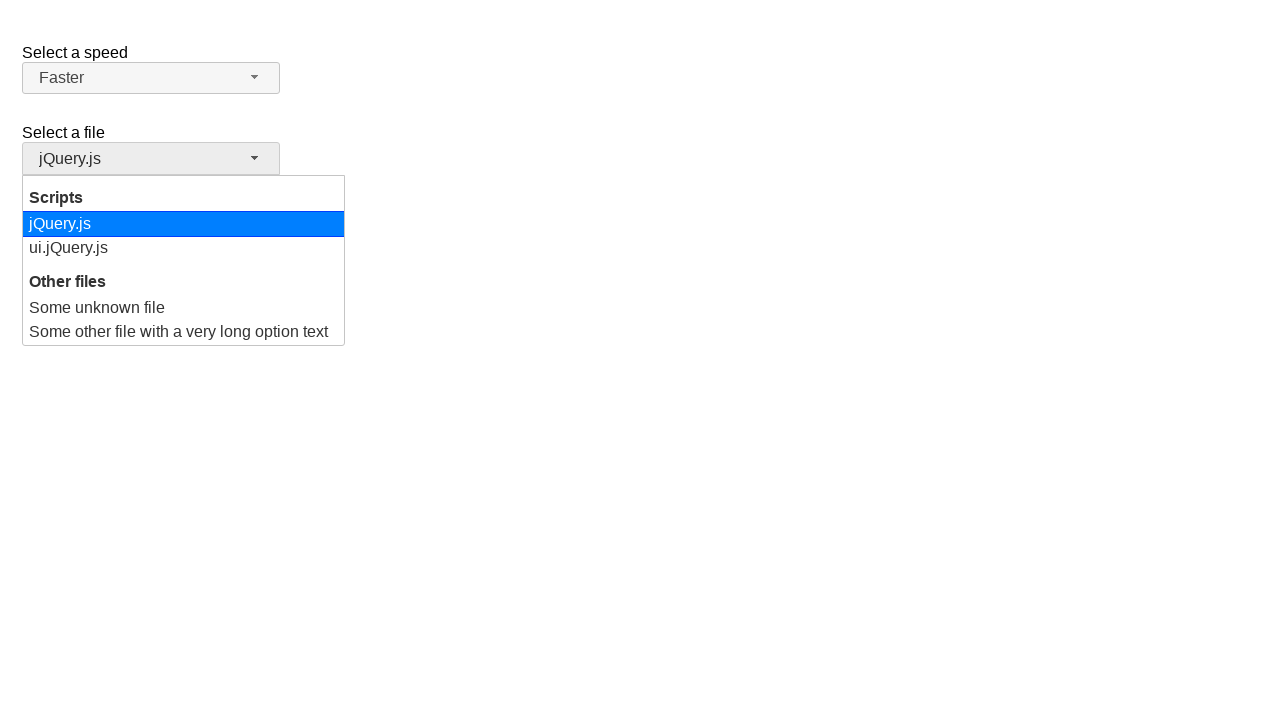

Files dropdown menu loaded
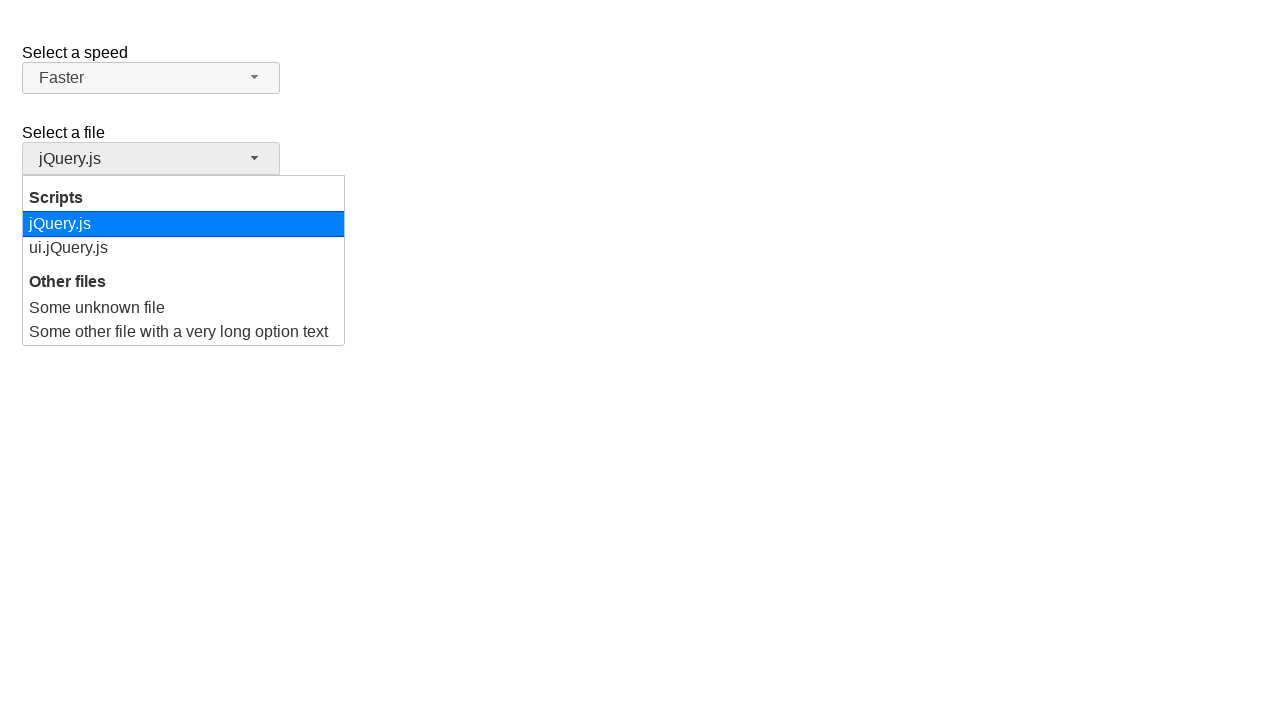

Selected 'ui.jQuery.js' from files dropdown at (184, 248) on ul#files-menu div:has-text('ui.jQuery.js')
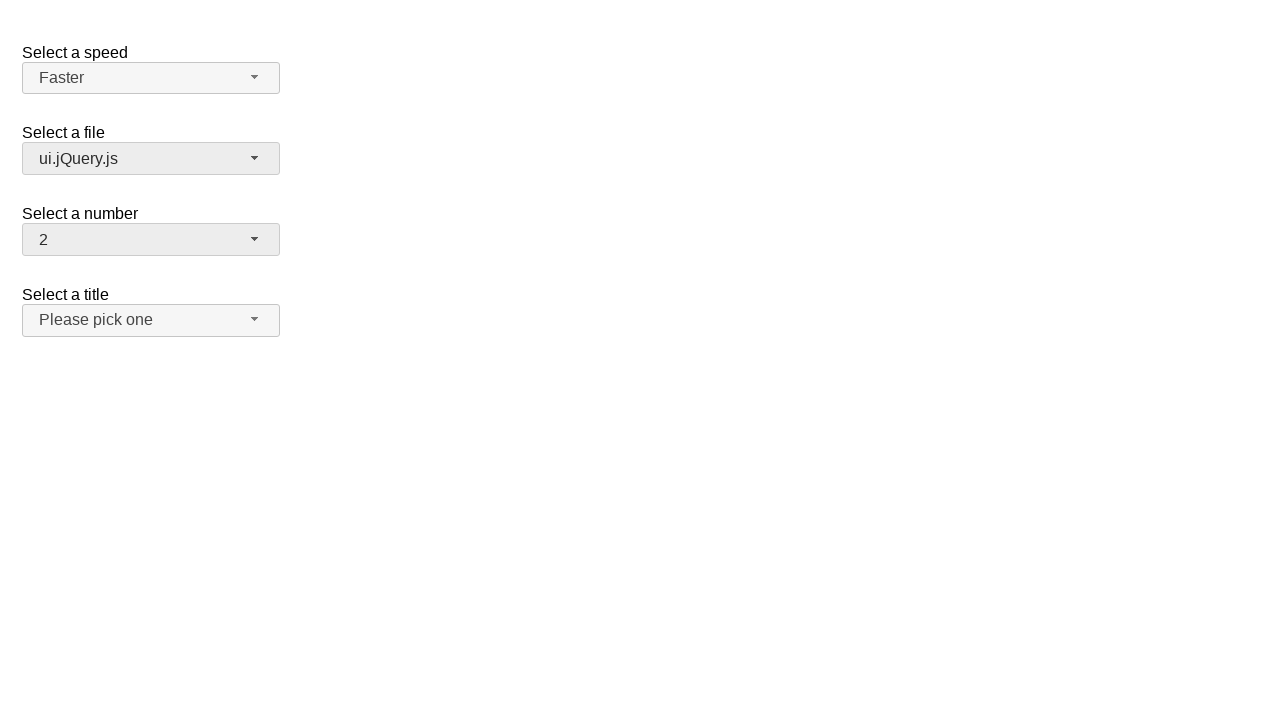

Clicked number dropdown button at (151, 240) on span#number-button
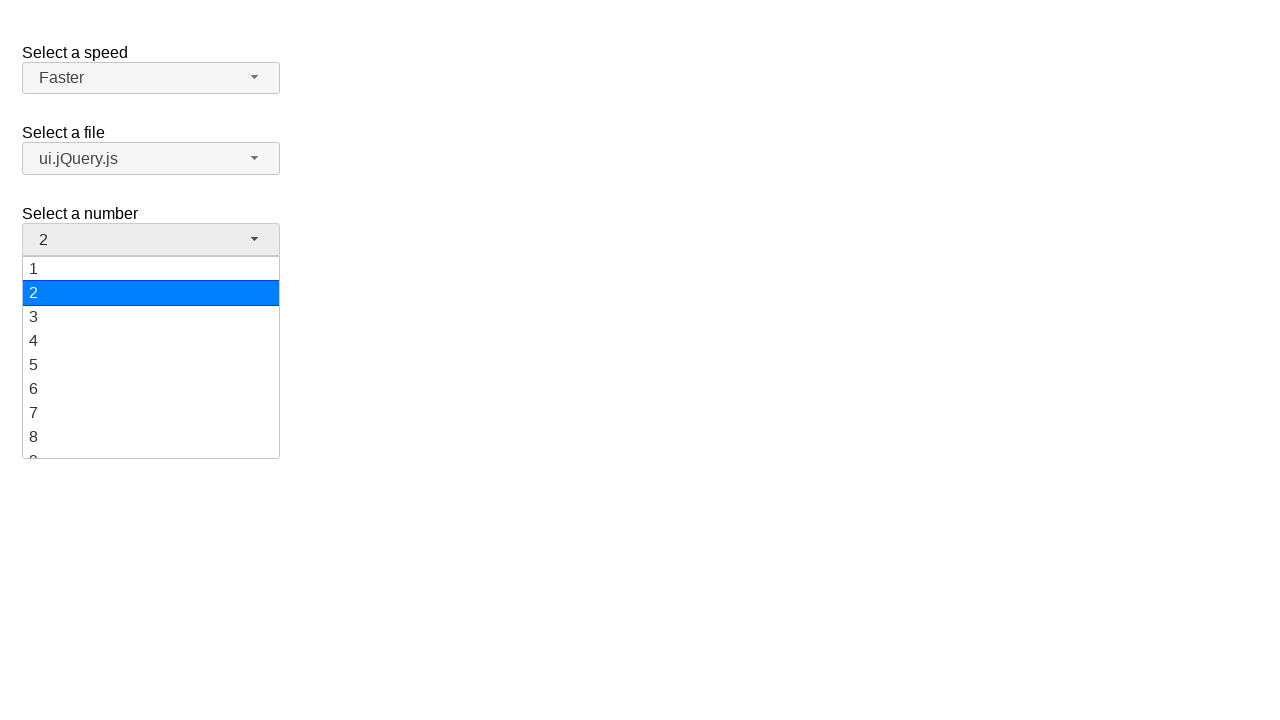

Number dropdown menu loaded
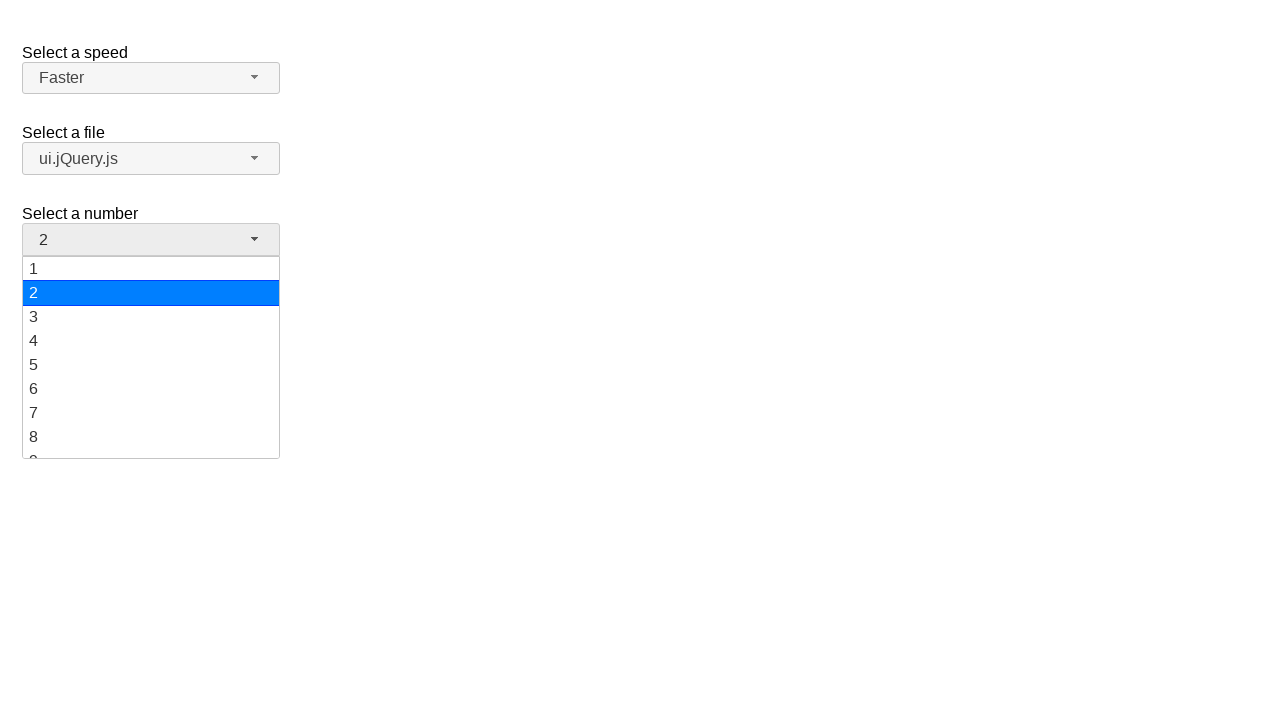

Selected '15' from number dropdown at (151, 357) on ul#number-menu div:has-text('15')
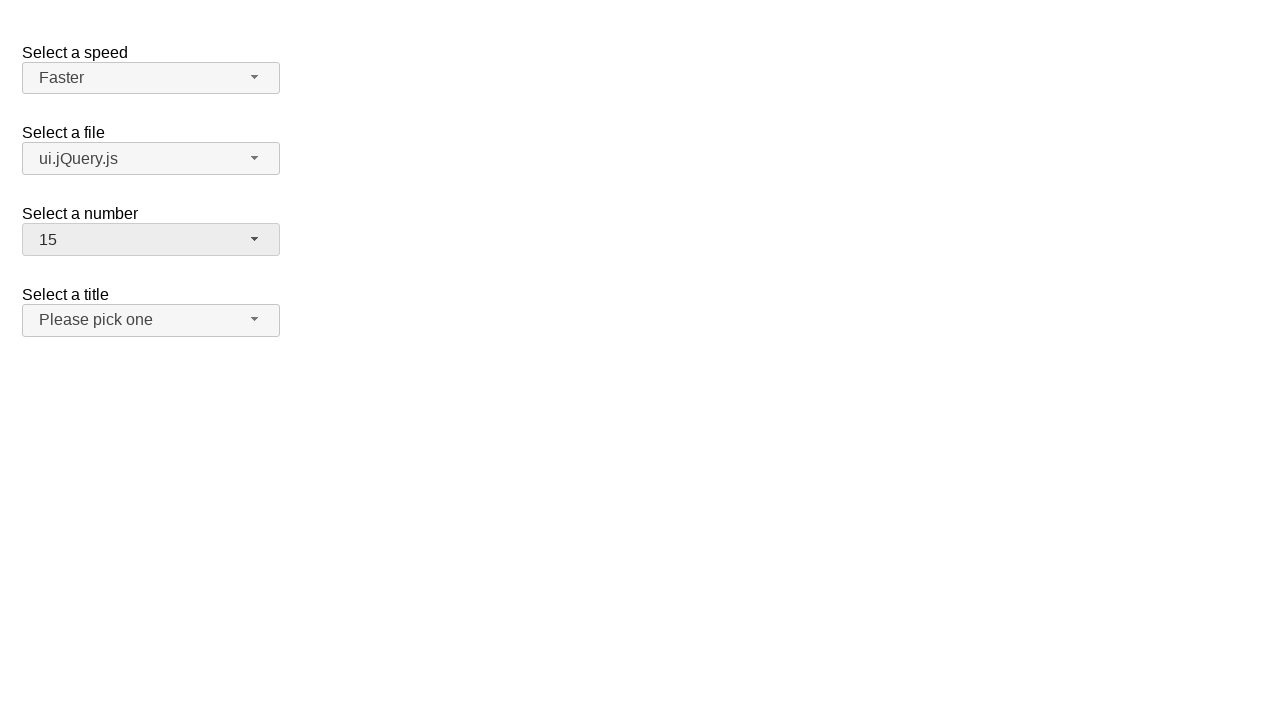

Clicked salutation dropdown button at (151, 320) on span#salutation-button
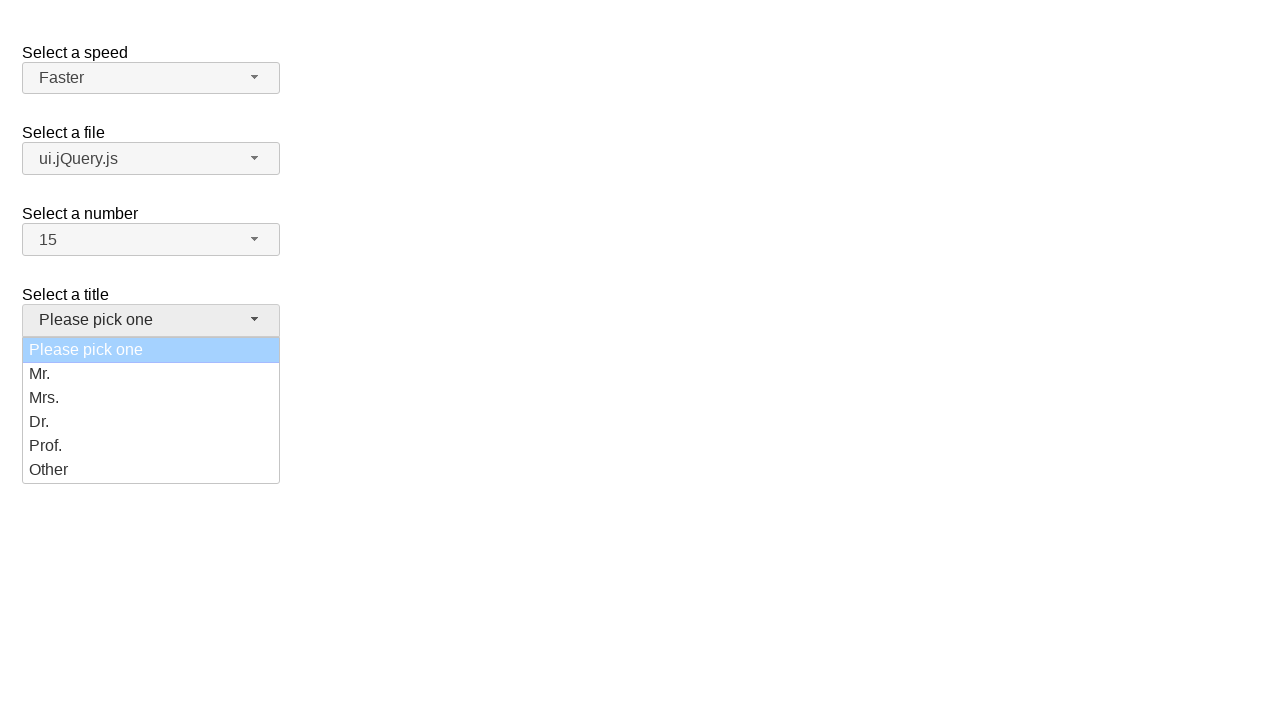

Salutation dropdown menu loaded
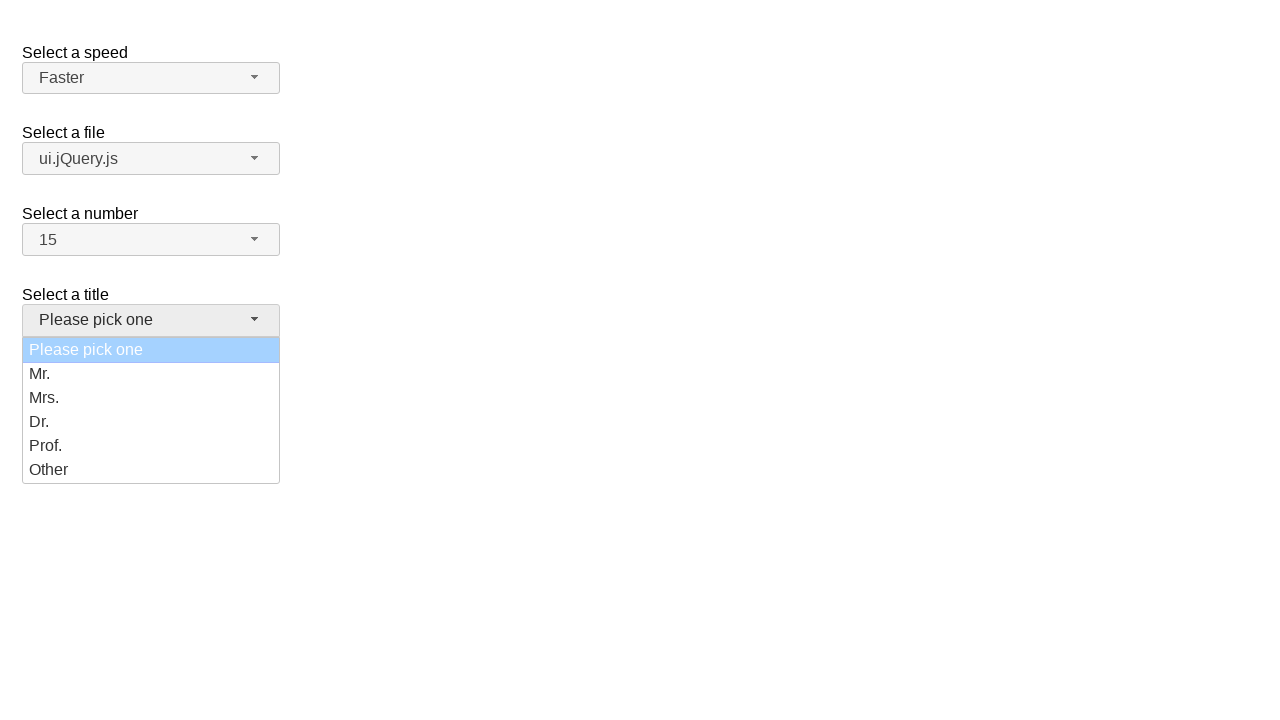

Selected 'Dr.' from salutation dropdown at (151, 422) on ul#salutation-menu div:has-text('Dr.')
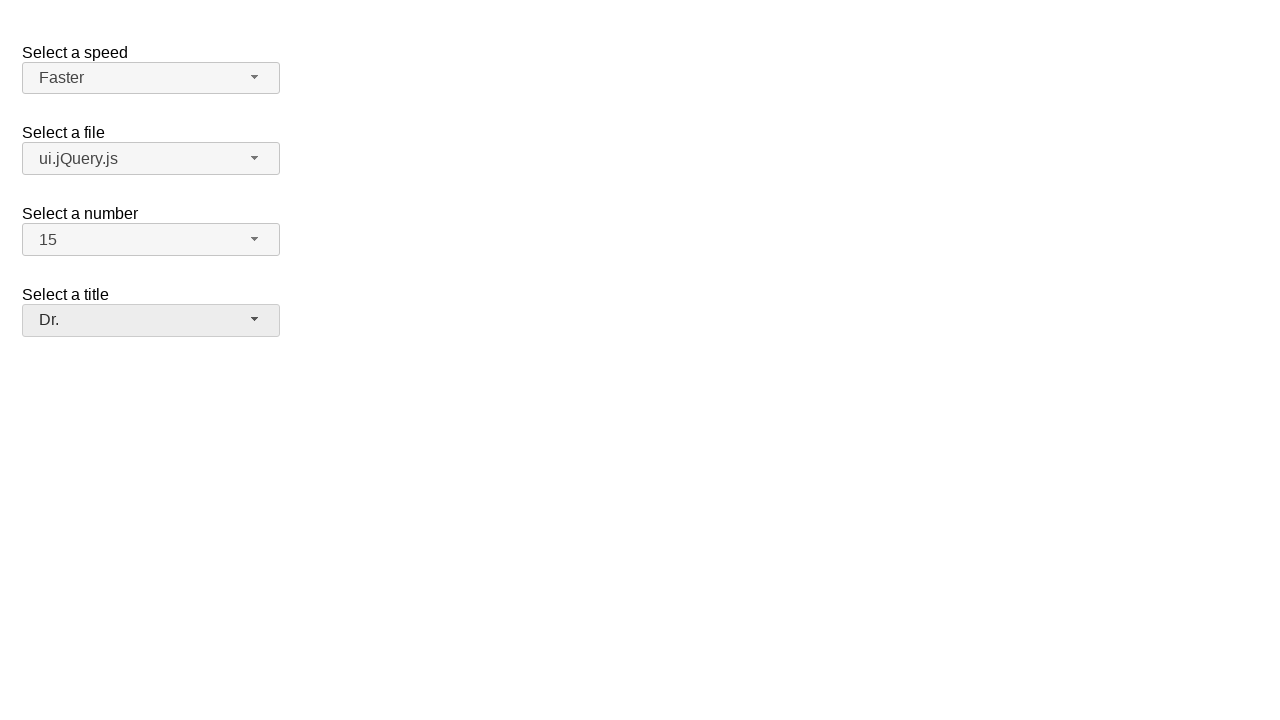

Verified speed dropdown displays 'Faster'
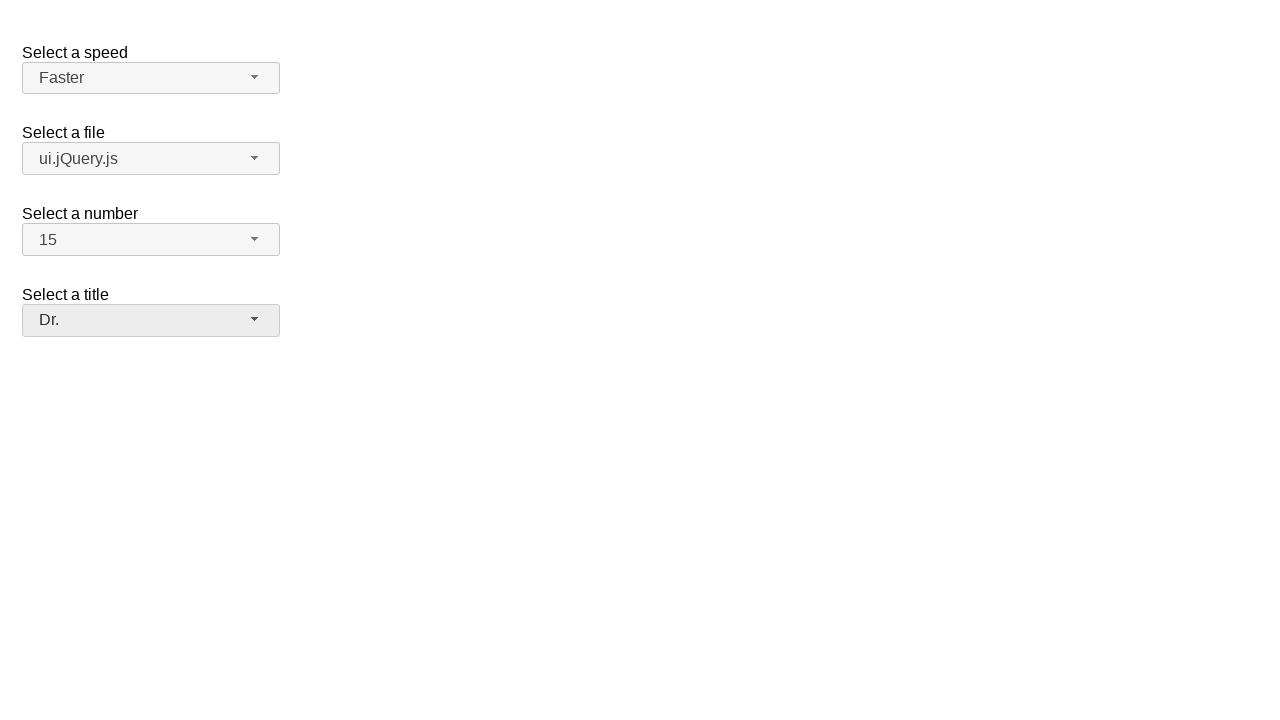

Verified files dropdown displays 'ui.jQuery.js'
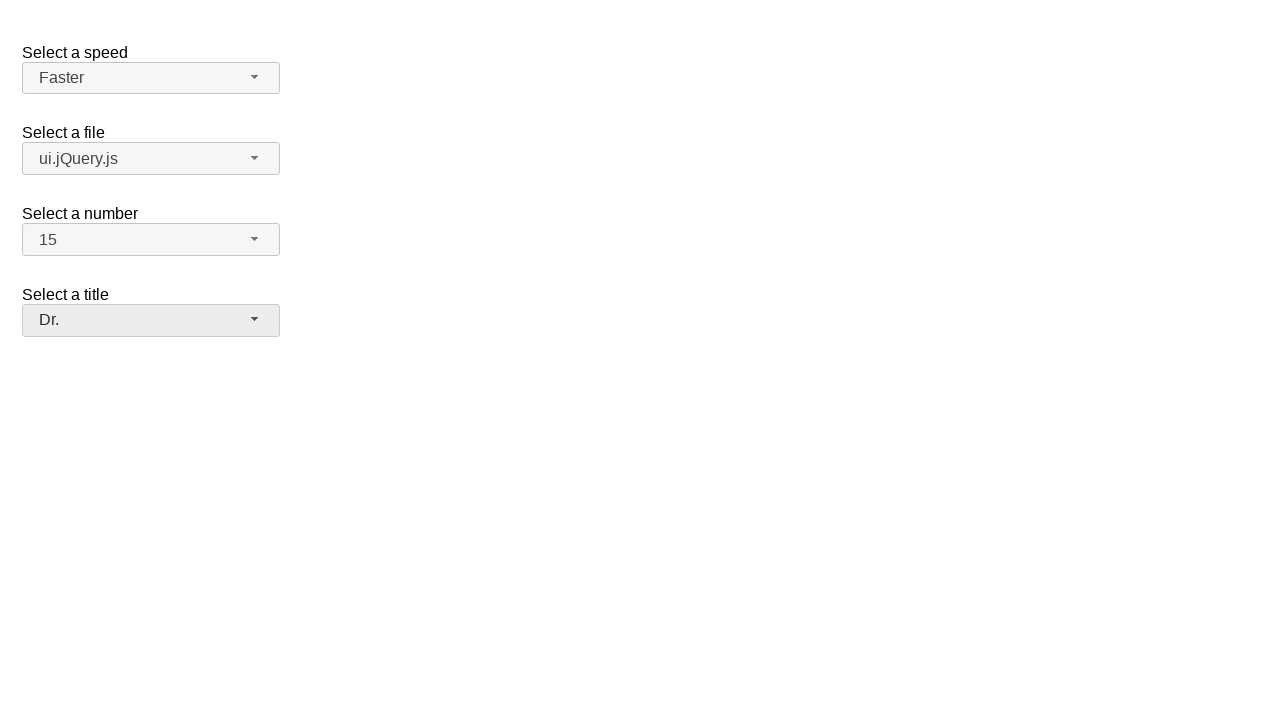

Verified number dropdown displays '15'
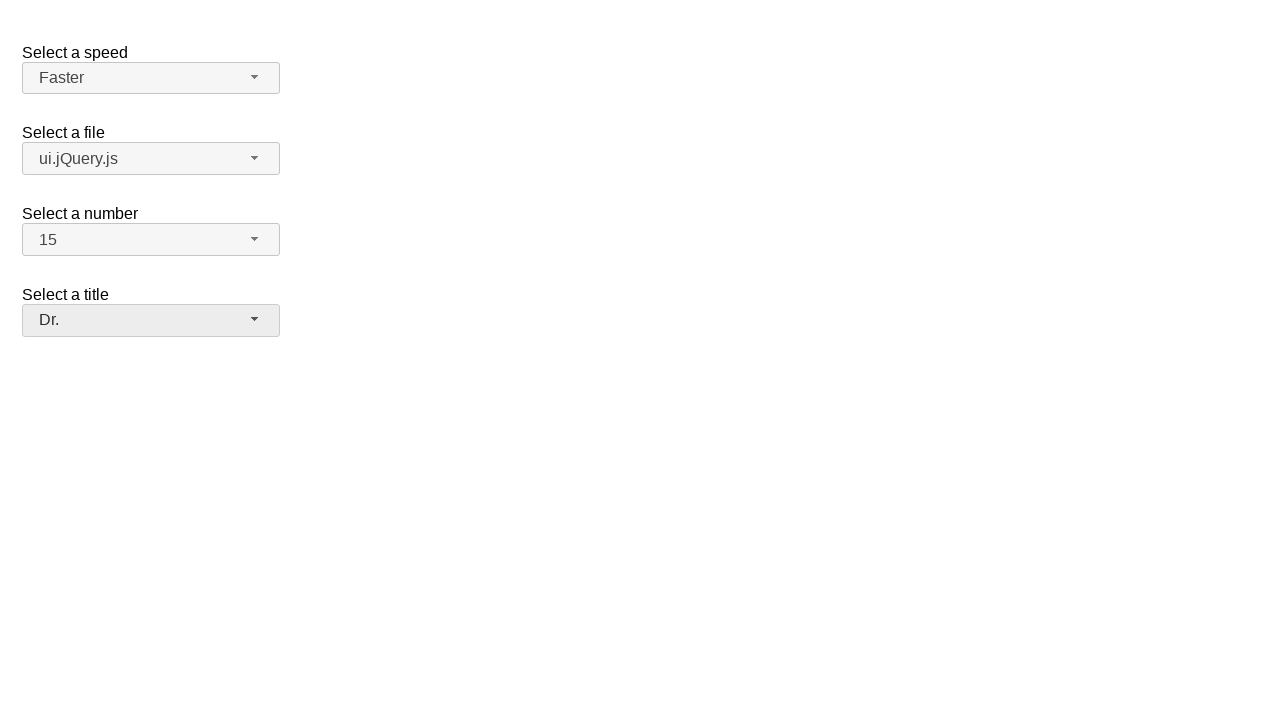

Verified salutation dropdown displays 'Dr.'
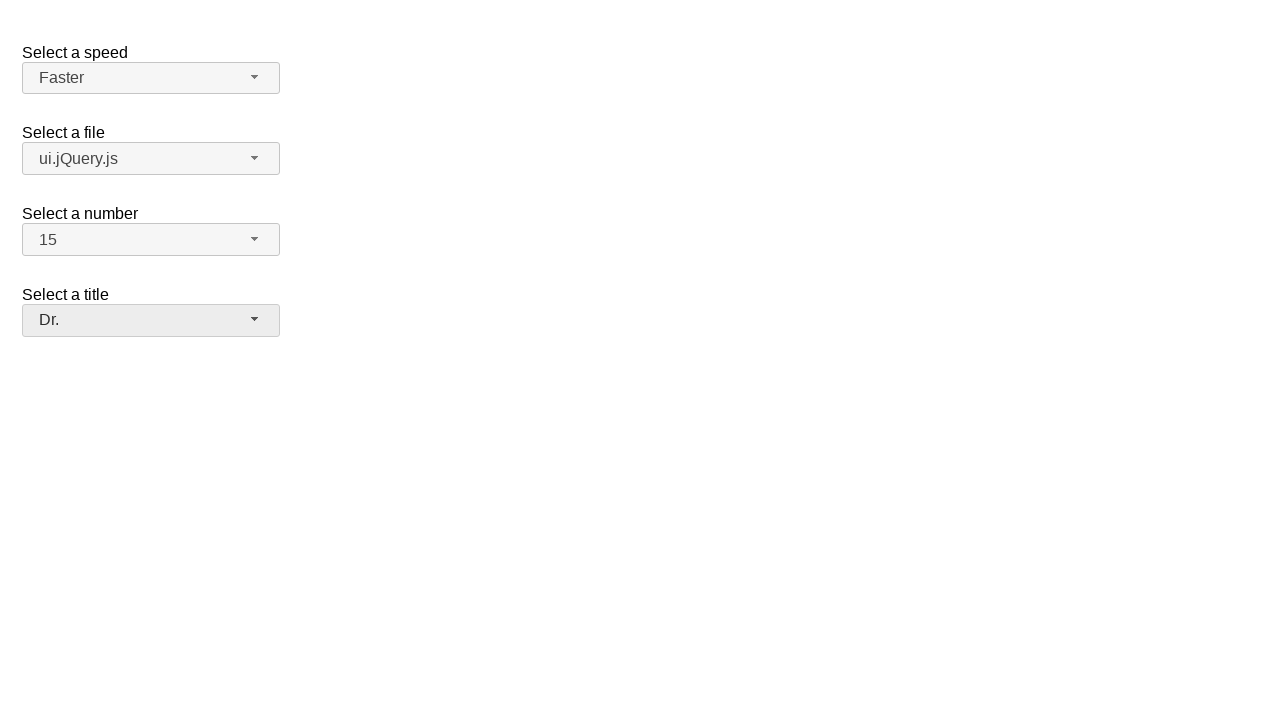

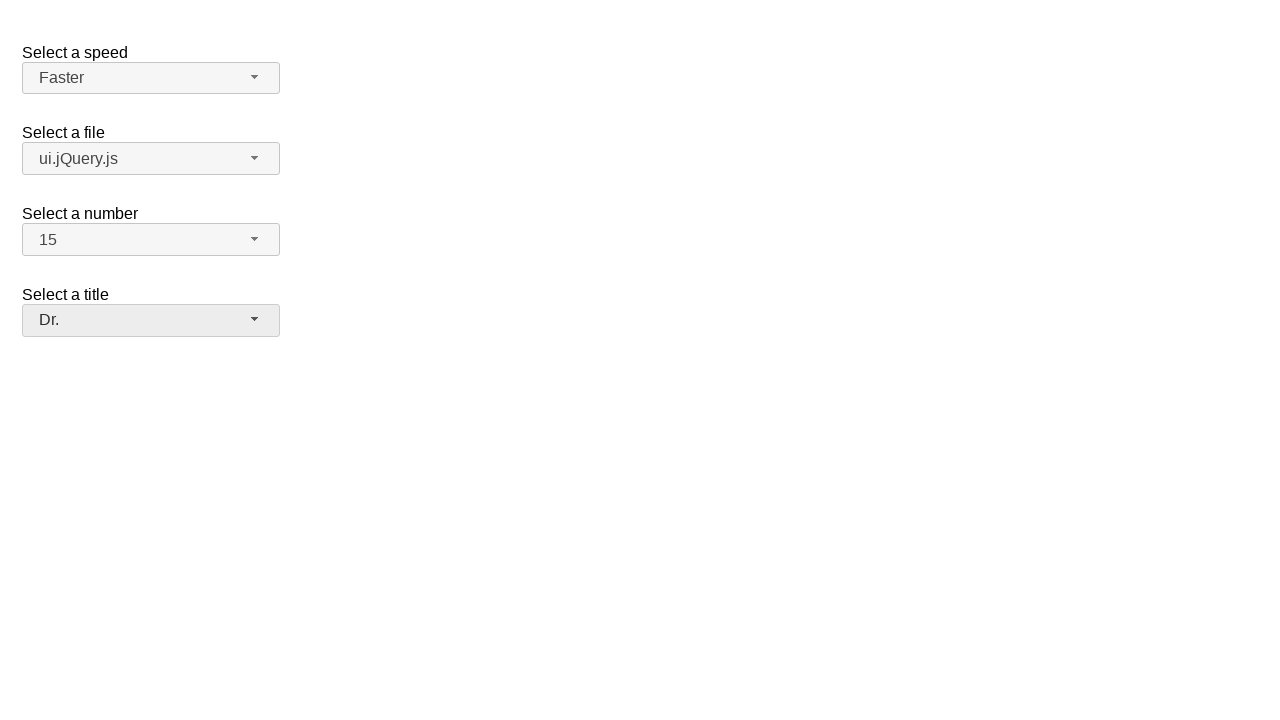